Tests interaction with a checkbox on the Sauce Labs guinea pig test page by clicking on a pre-checked checkbox and verifying that a comments field has the expected placeholder text.

Starting URL: https://saucelabs.com/test/guinea-pig

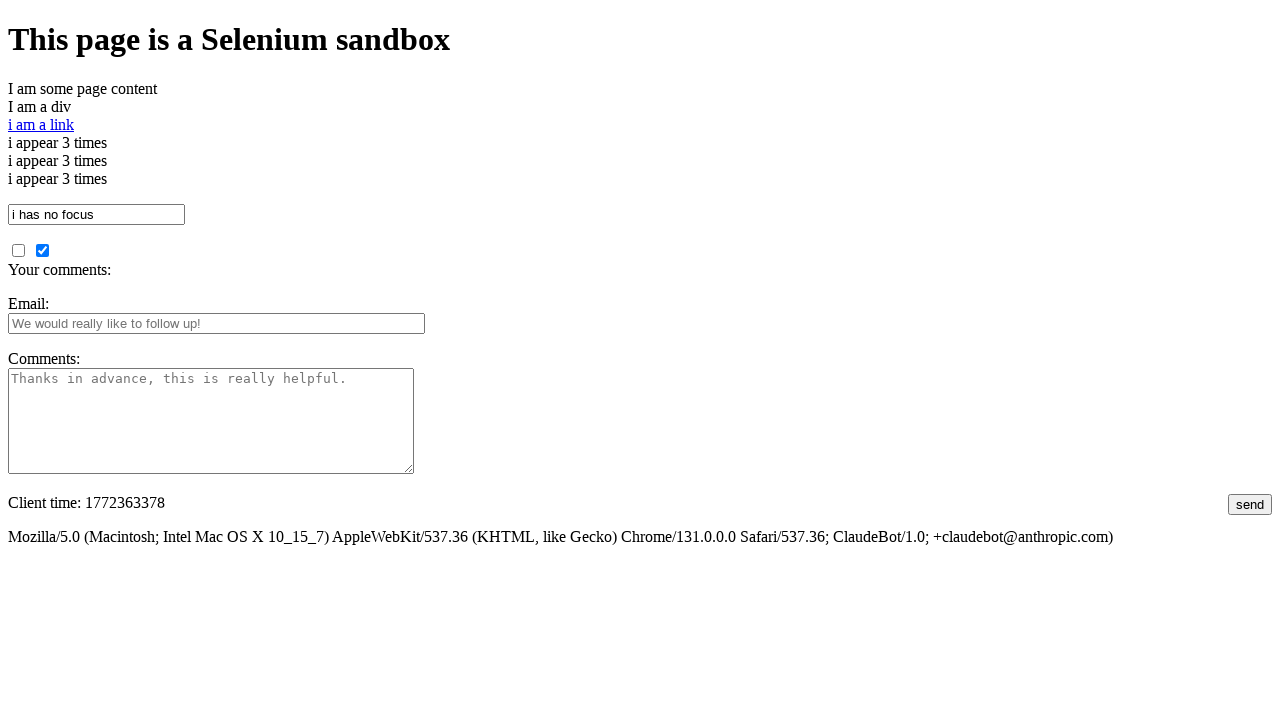

Waited for checked checkbox to be visible
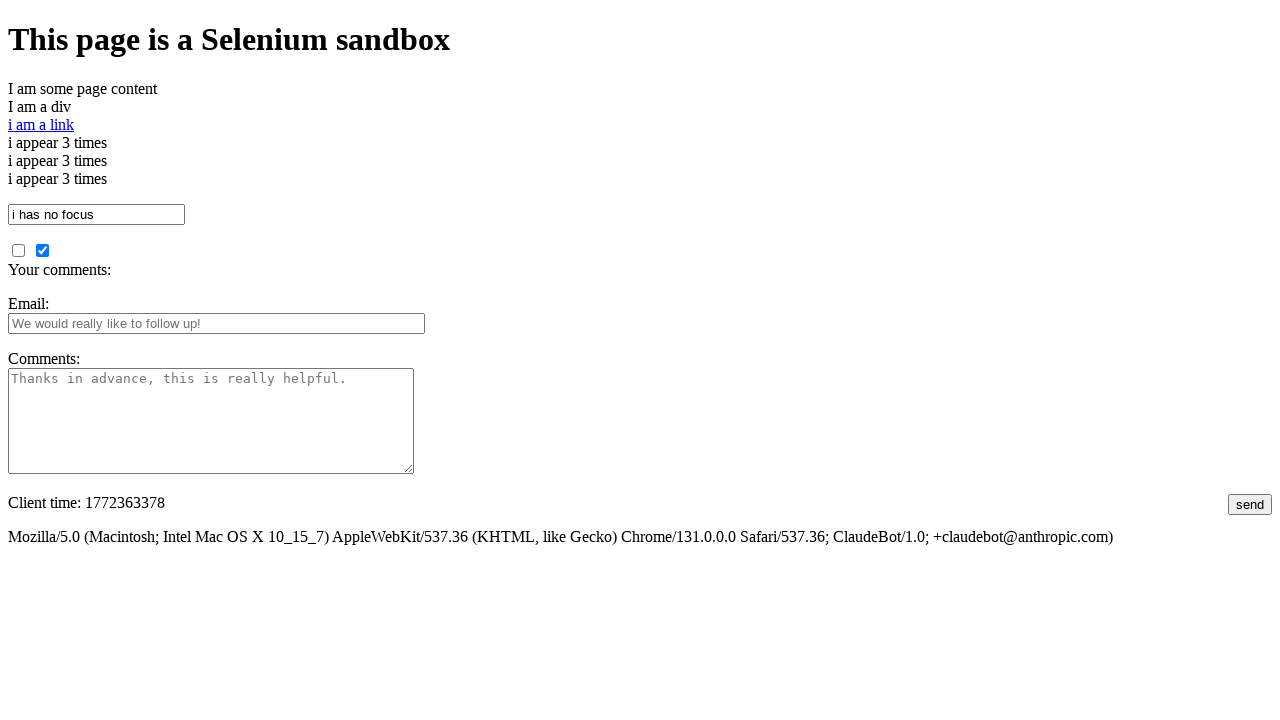

Clicked the pre-checked checkbox at (42, 250) on #checked_checkbox
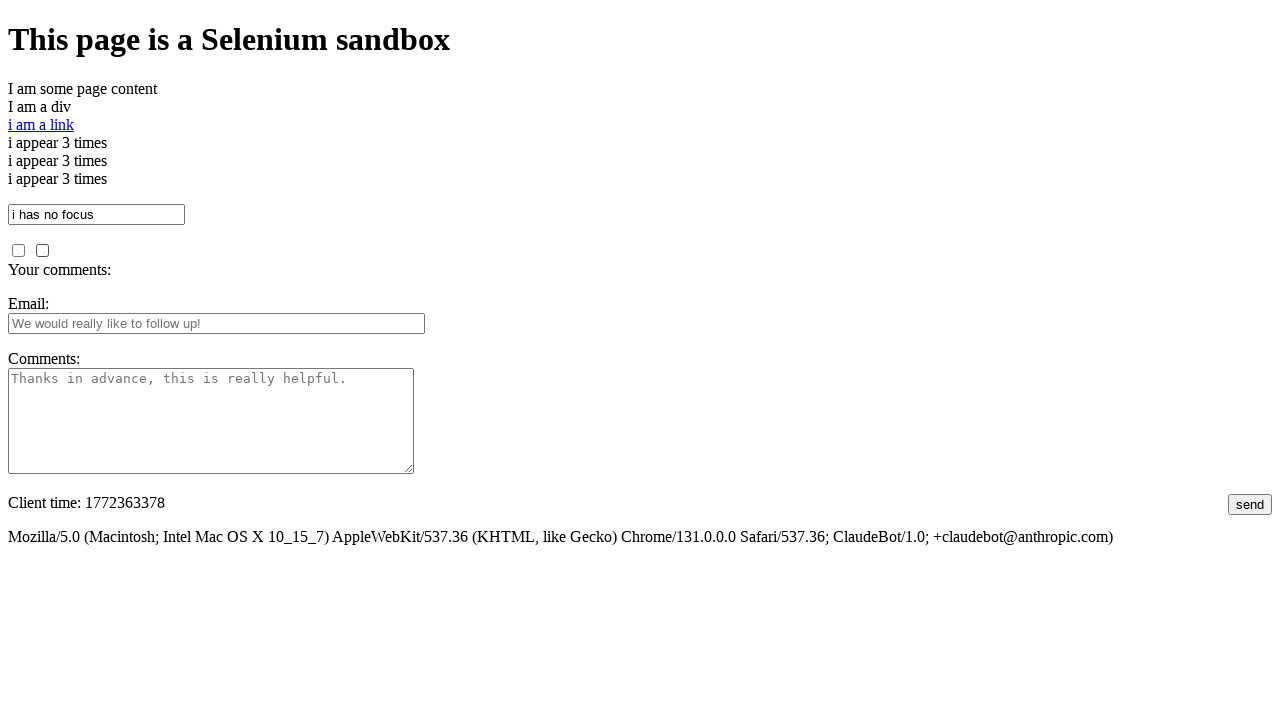

Waited for comments field to be visible
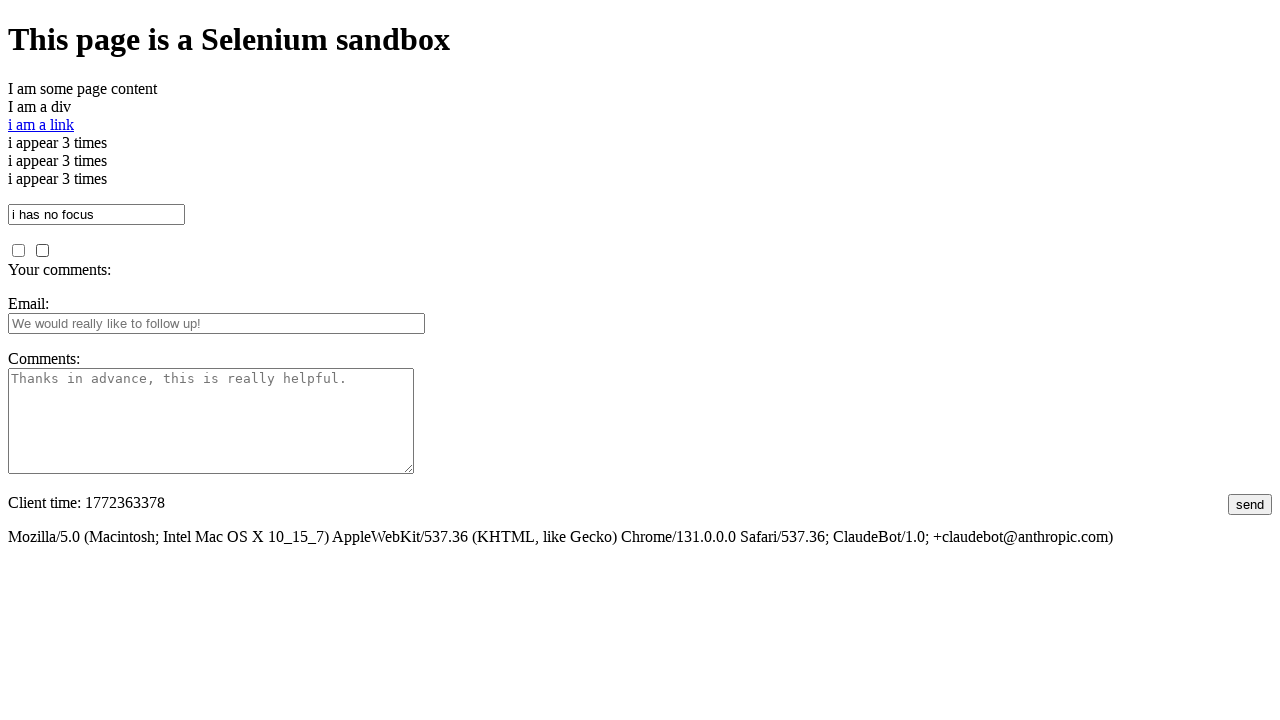

Retrieved placeholder text from comments field
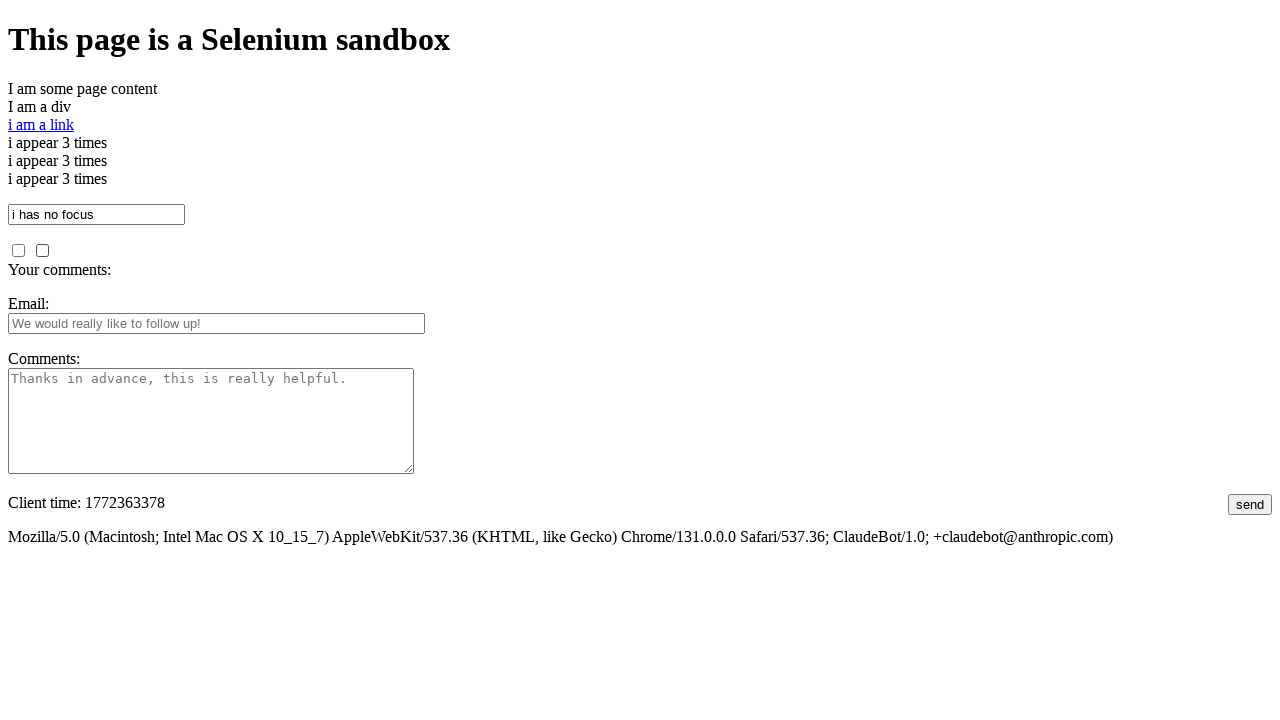

Verified placeholder text matches expected value 'Thanks in advance, this is really helpful.'
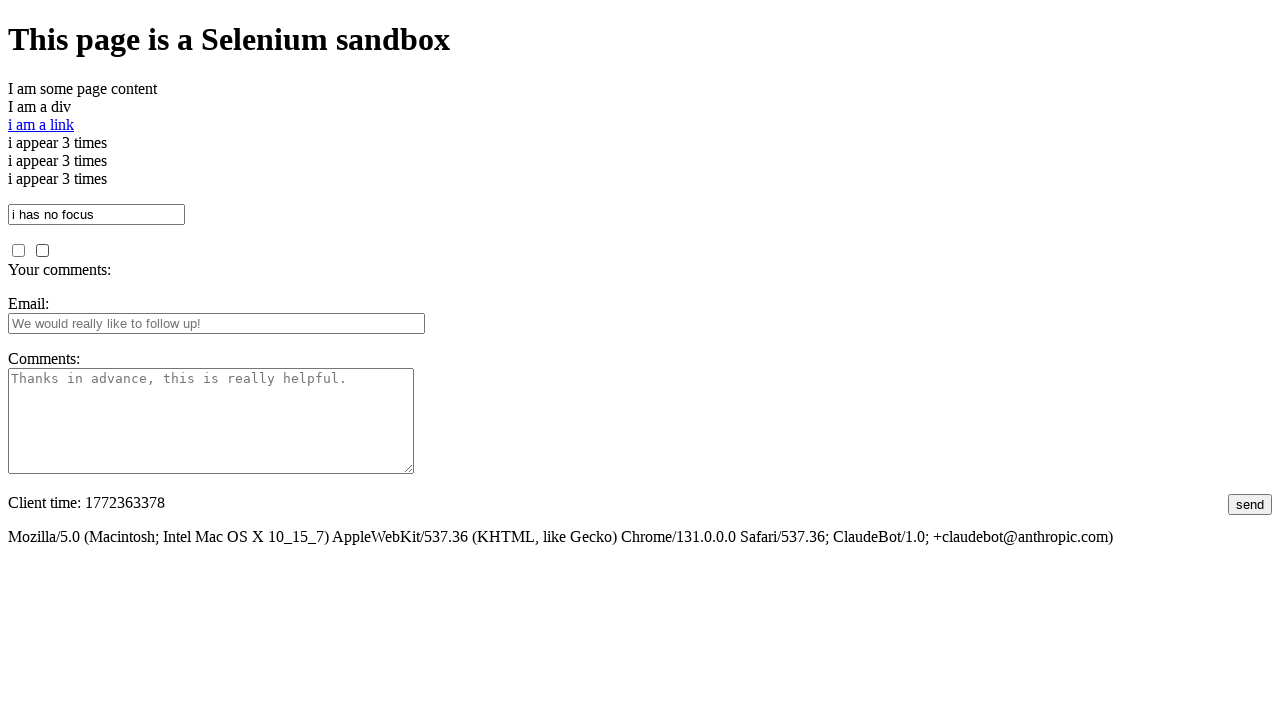

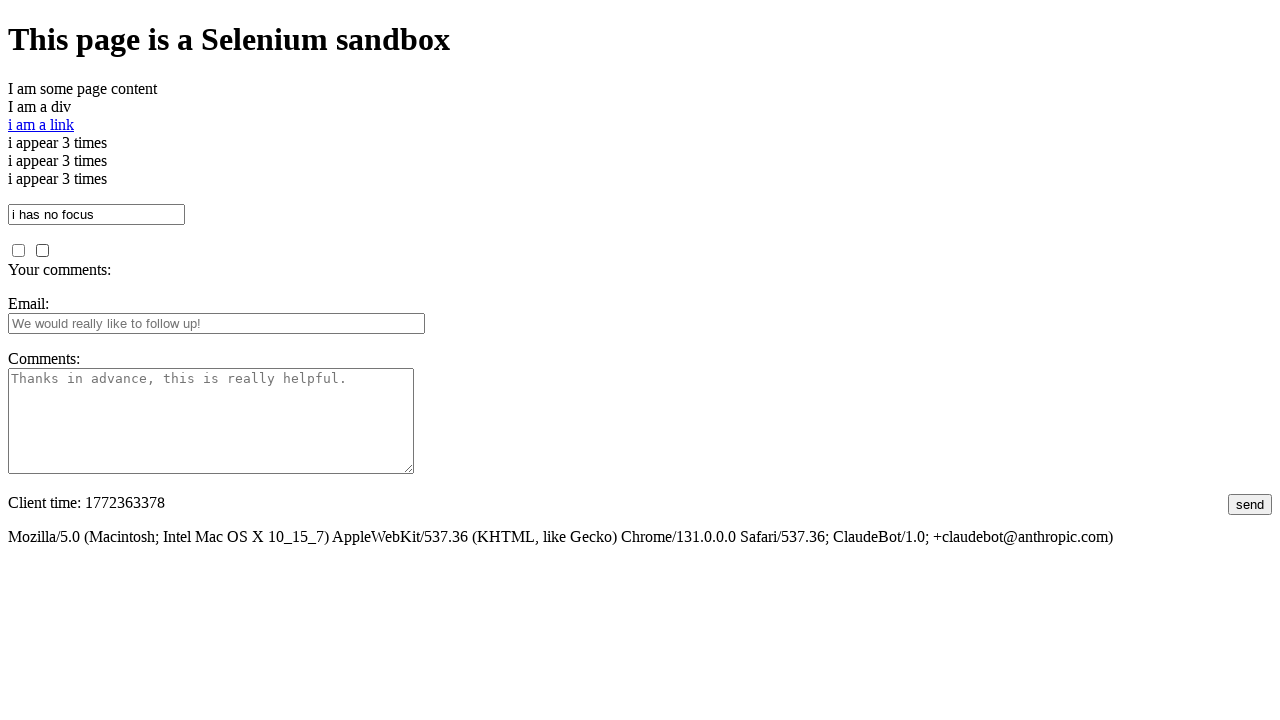